Sets all color input fields to black (#000000) using JavaScript evaluation

Starting URL: https://tinyurl.com/ycxx74ve

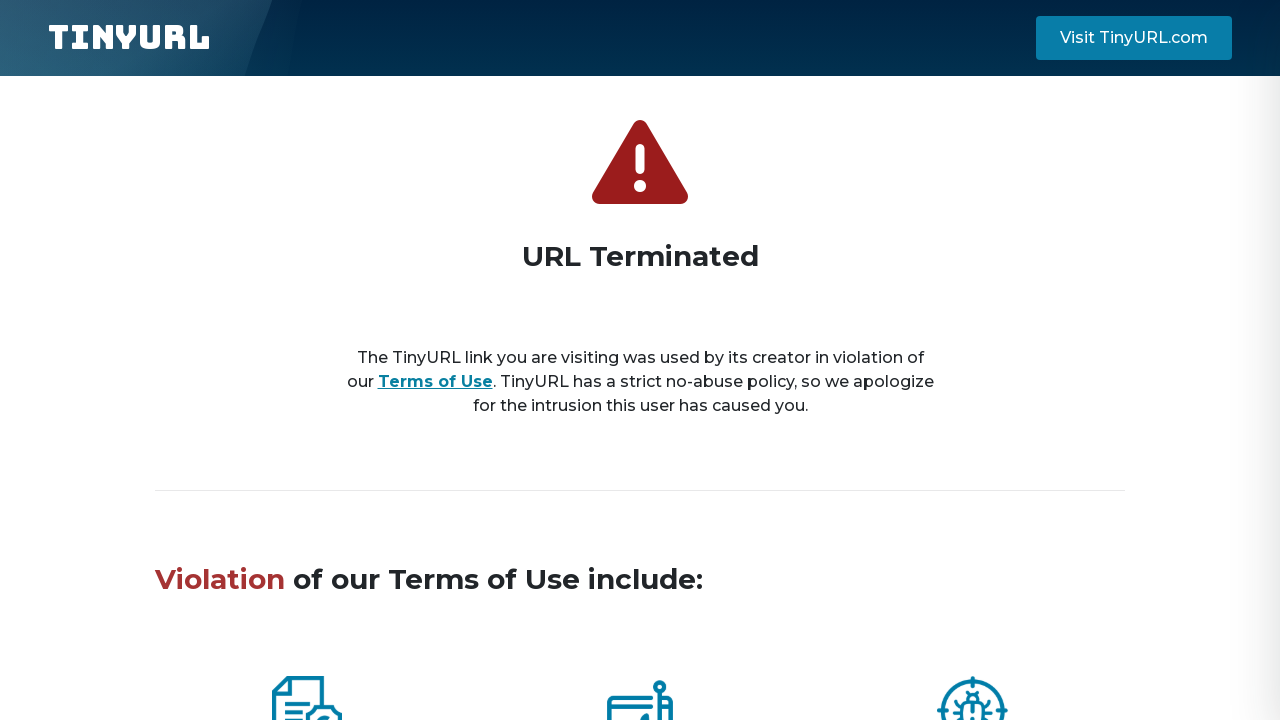

Navigated to the test page
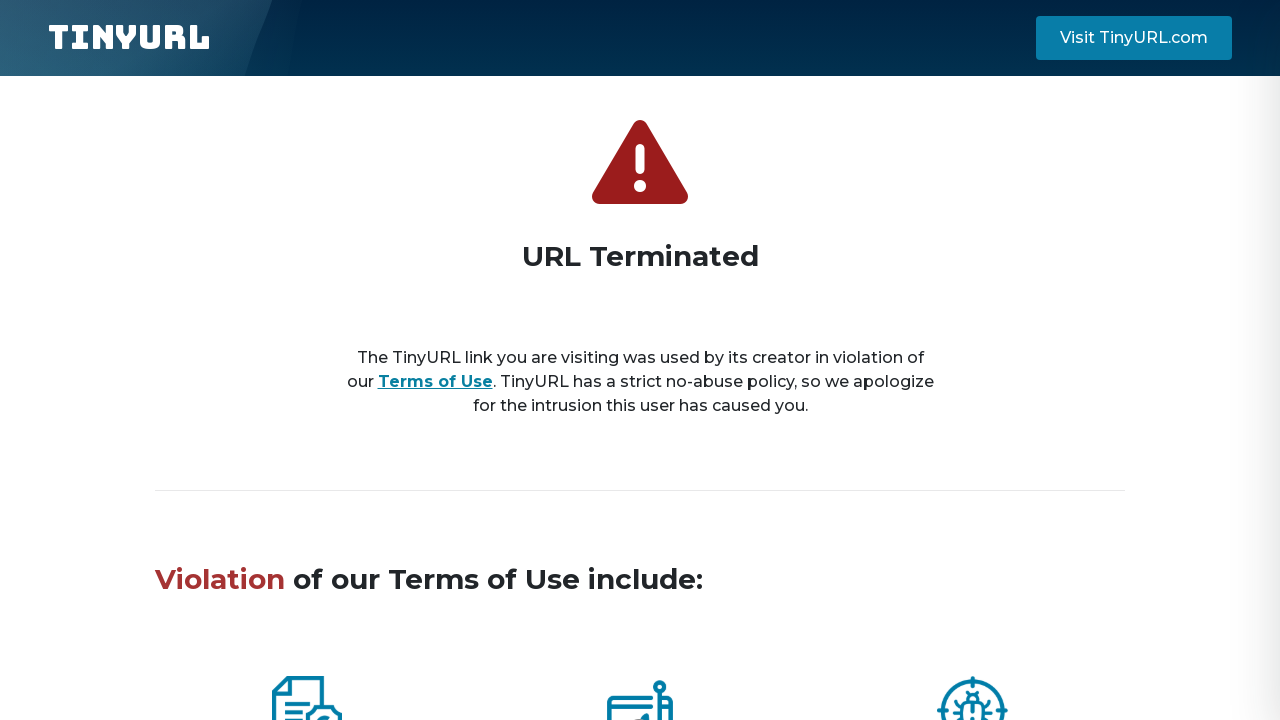

Located all color input fields
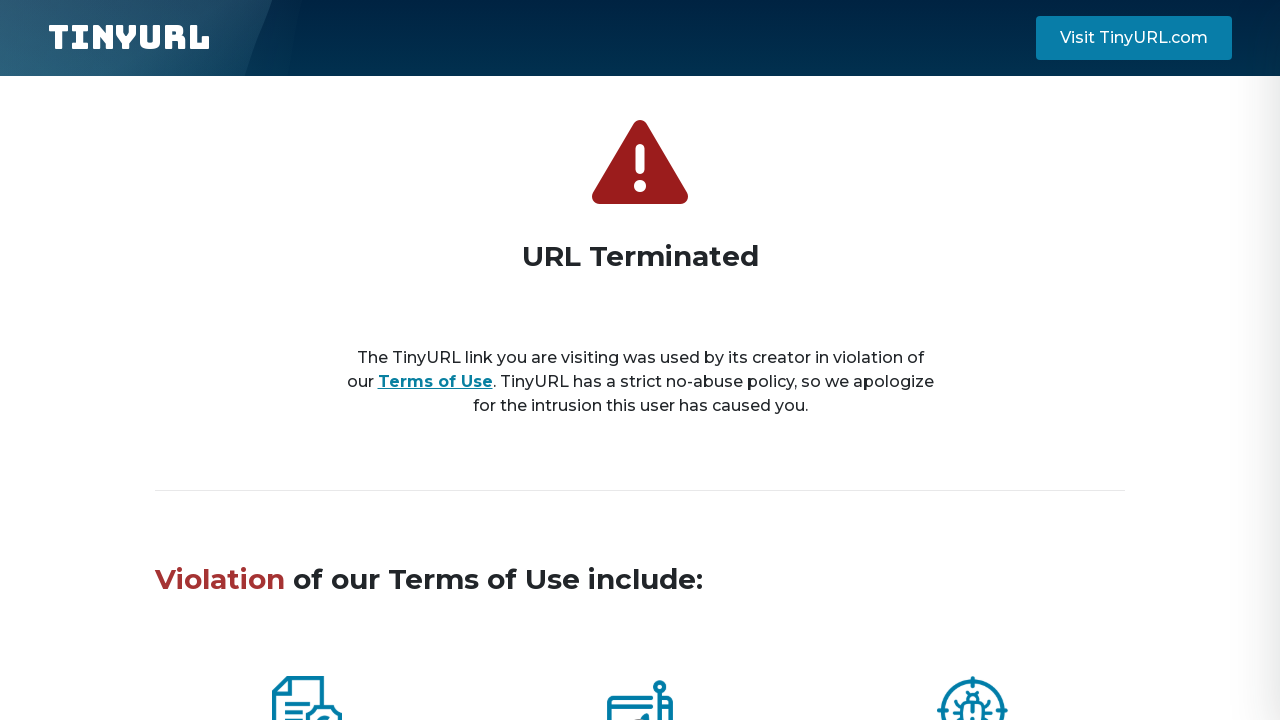

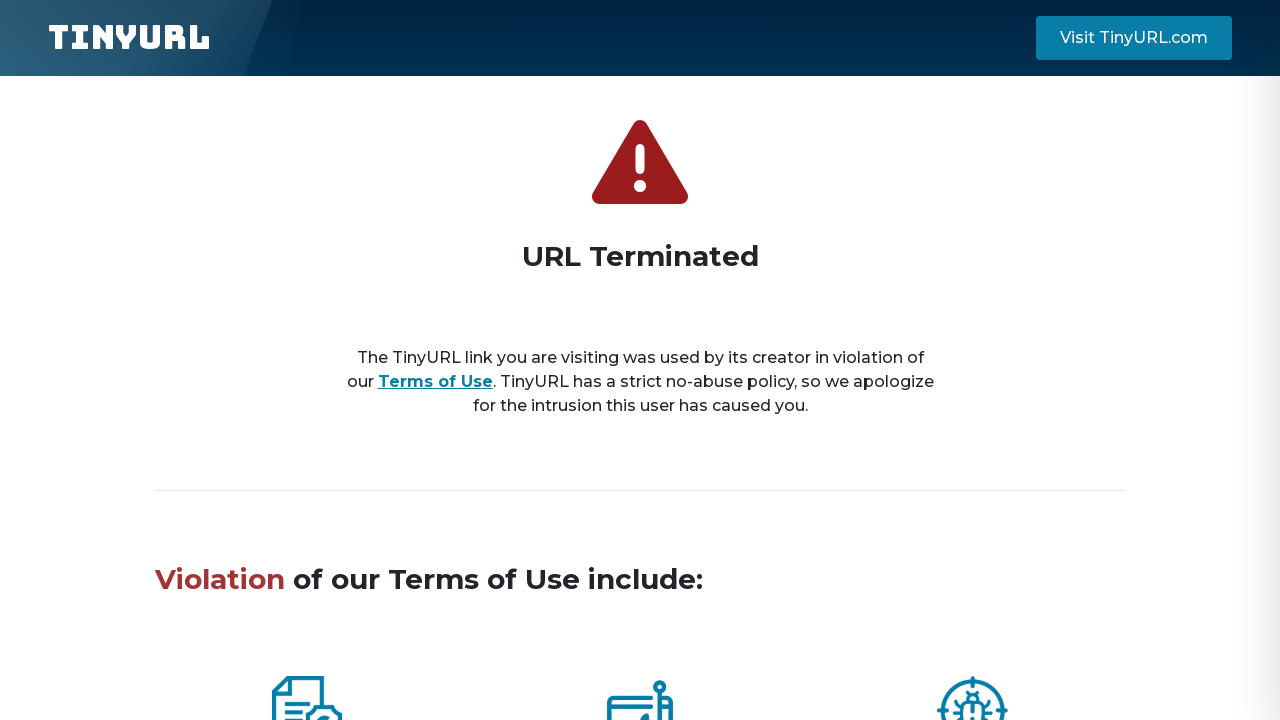